Tests checkbox interaction by clicking all checkboxes on a form demonstration page

Starting URL: http://www.echoecho.com/htmlforms09.htm

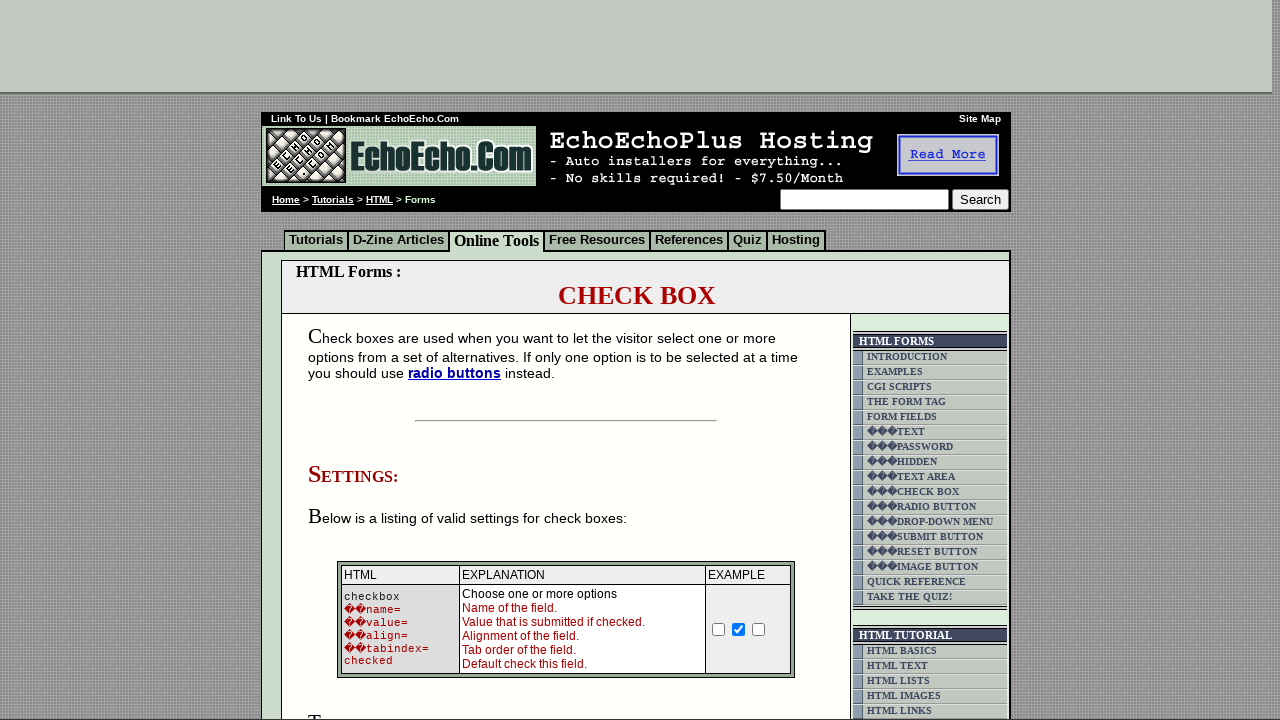

Navigated to HTML forms demonstration page
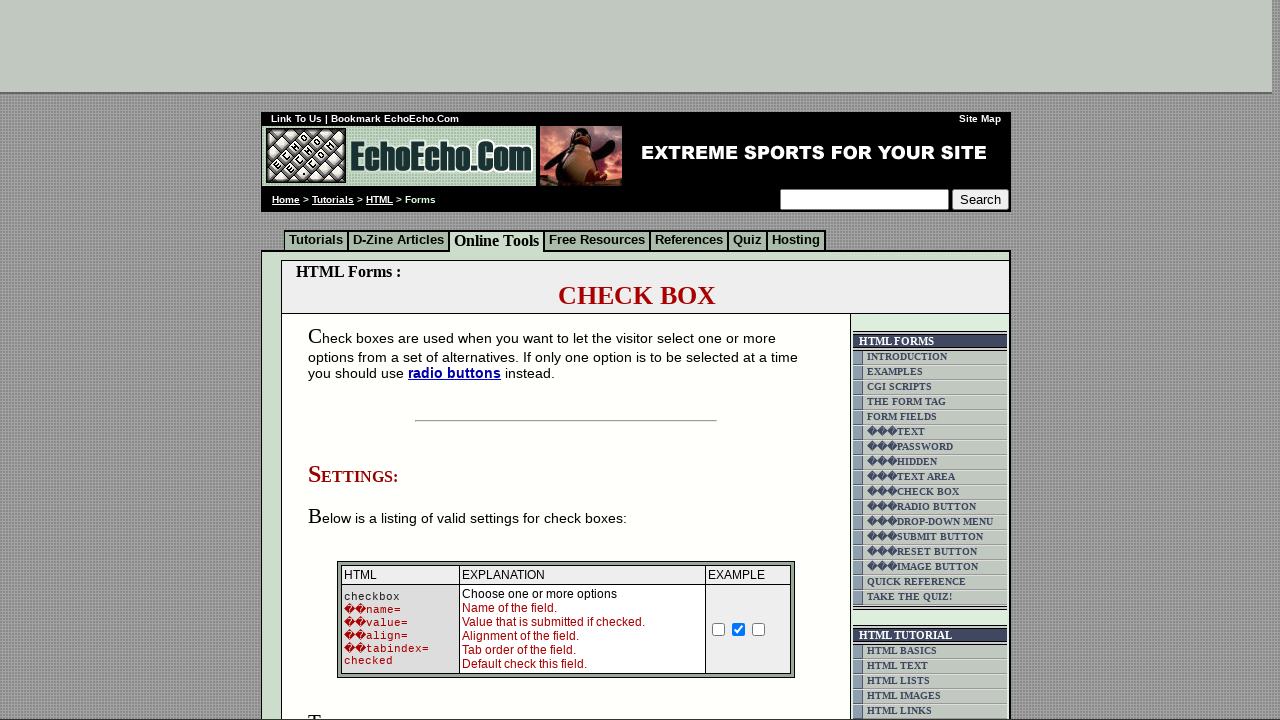

Located all checkboxes on the page
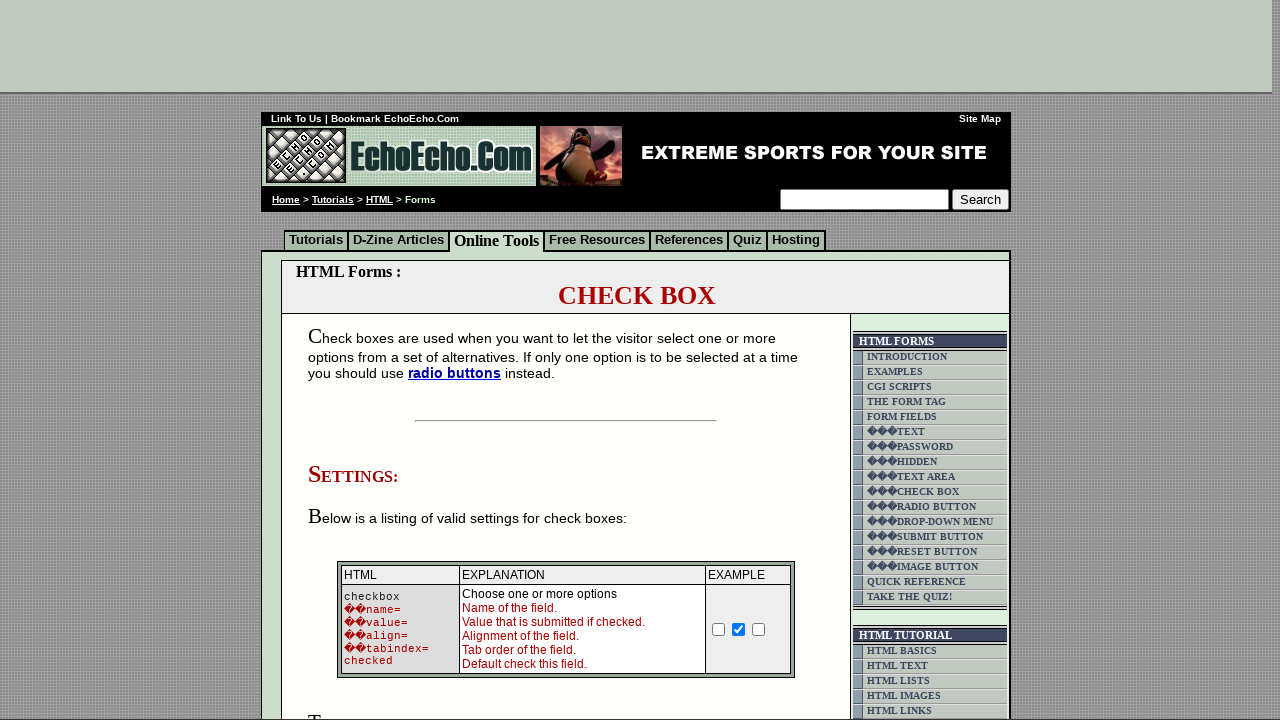

Clicked a checkbox at (719, 629) on input[type='checkbox'] >> nth=0
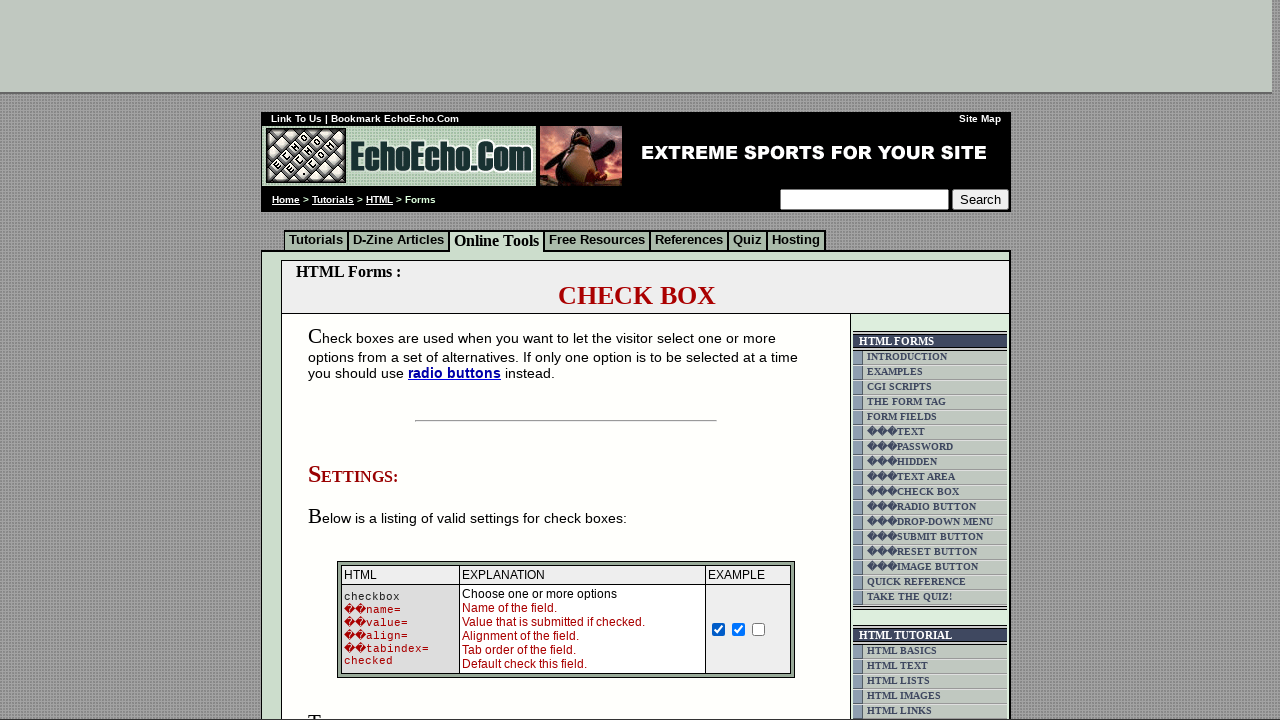

Clicked a checkbox at (739, 629) on input[type='checkbox'] >> nth=1
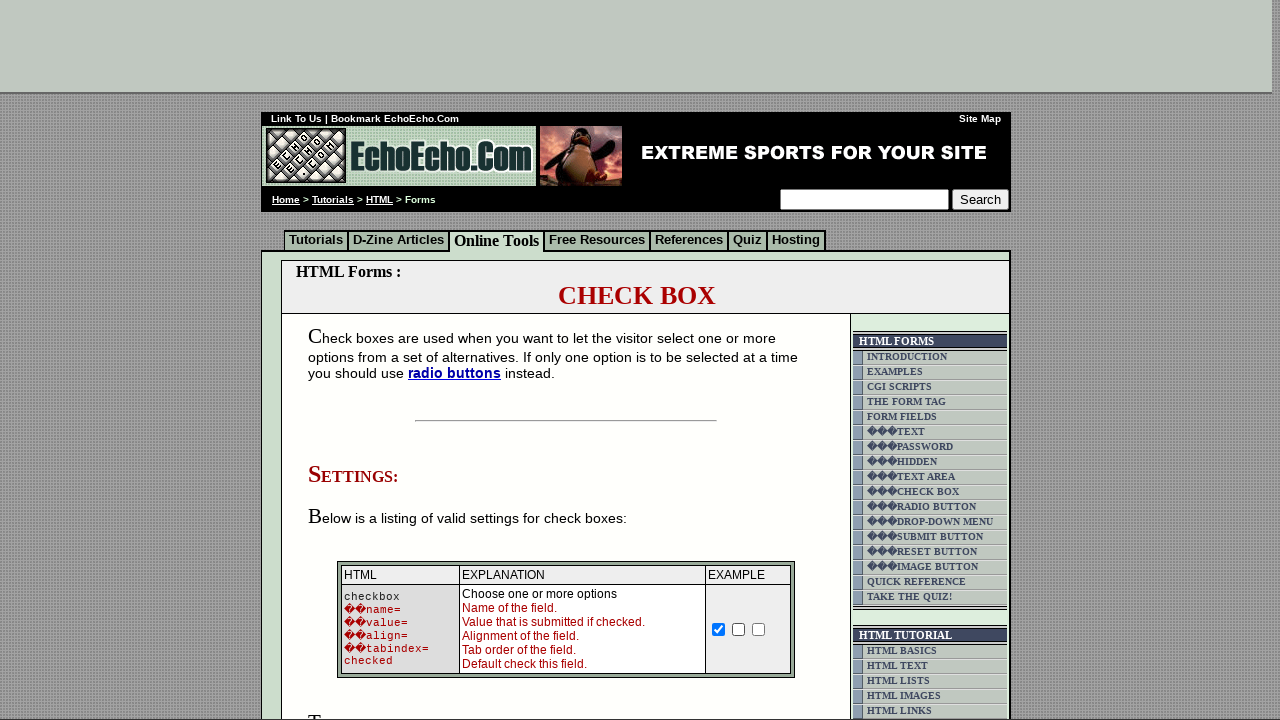

Clicked a checkbox at (759, 629) on input[type='checkbox'] >> nth=2
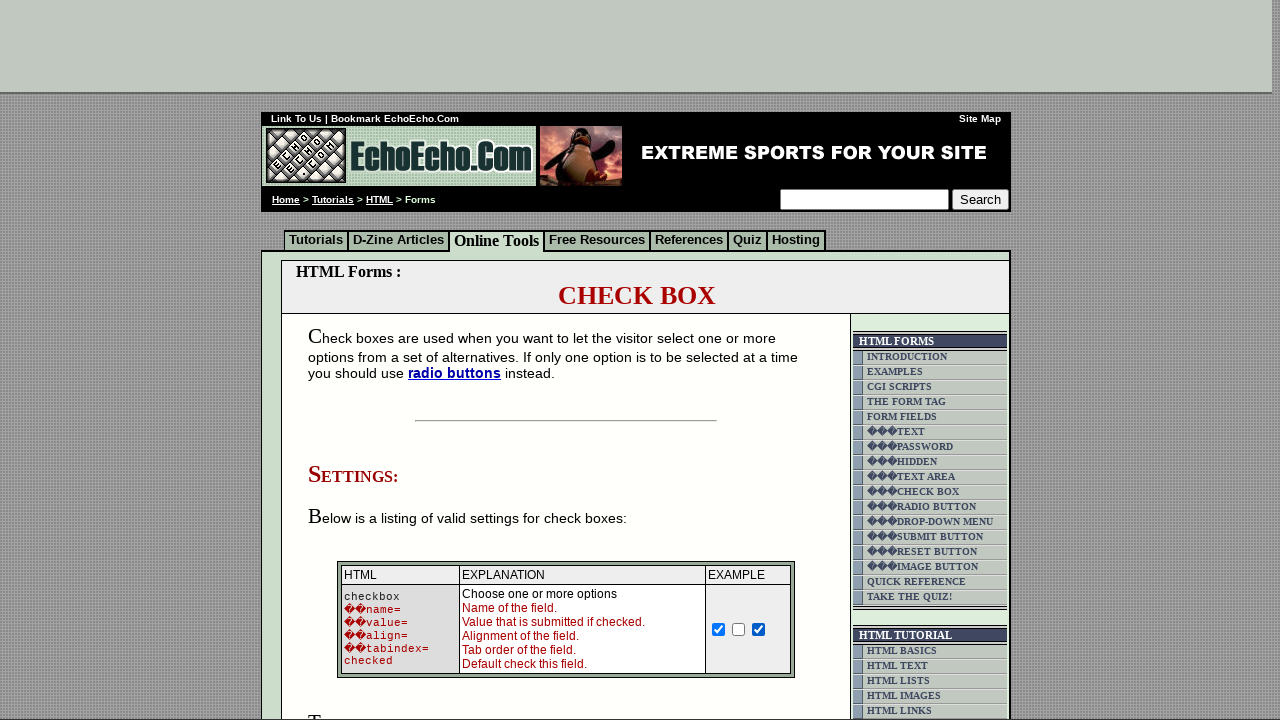

Clicked a checkbox at (354, 360) on input[type='checkbox'] >> nth=3
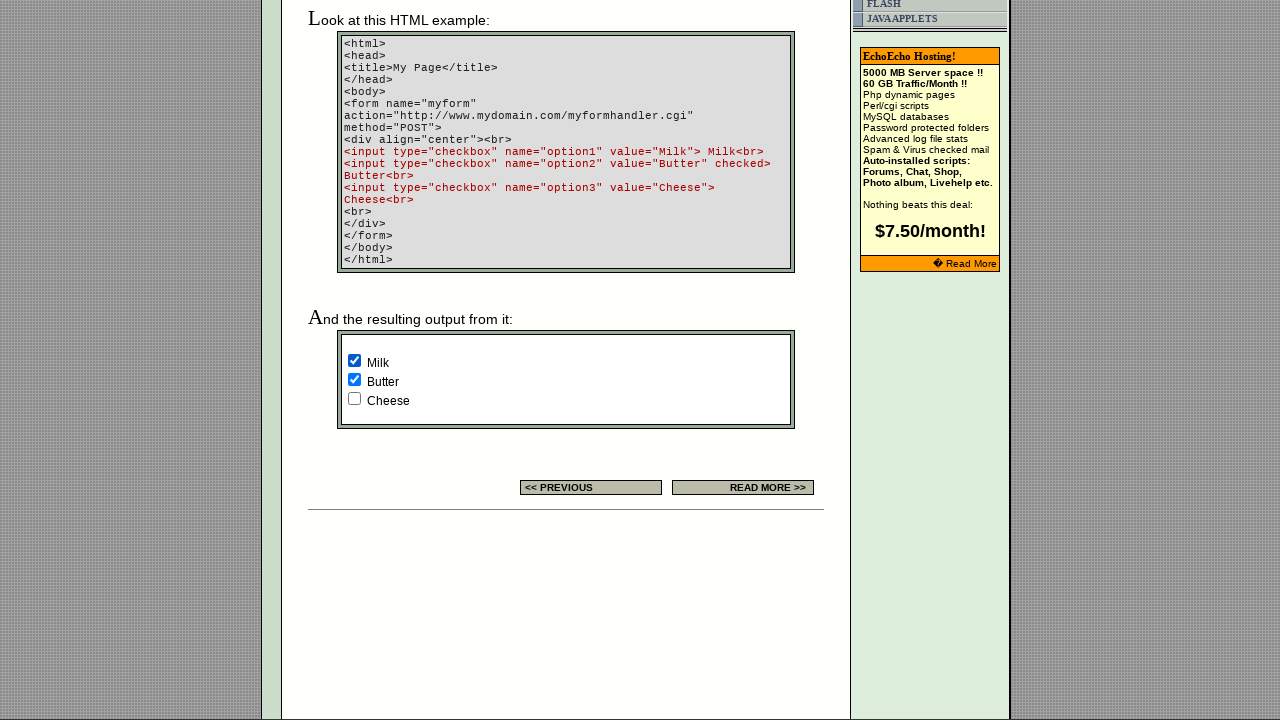

Clicked a checkbox at (354, 380) on input[type='checkbox'] >> nth=4
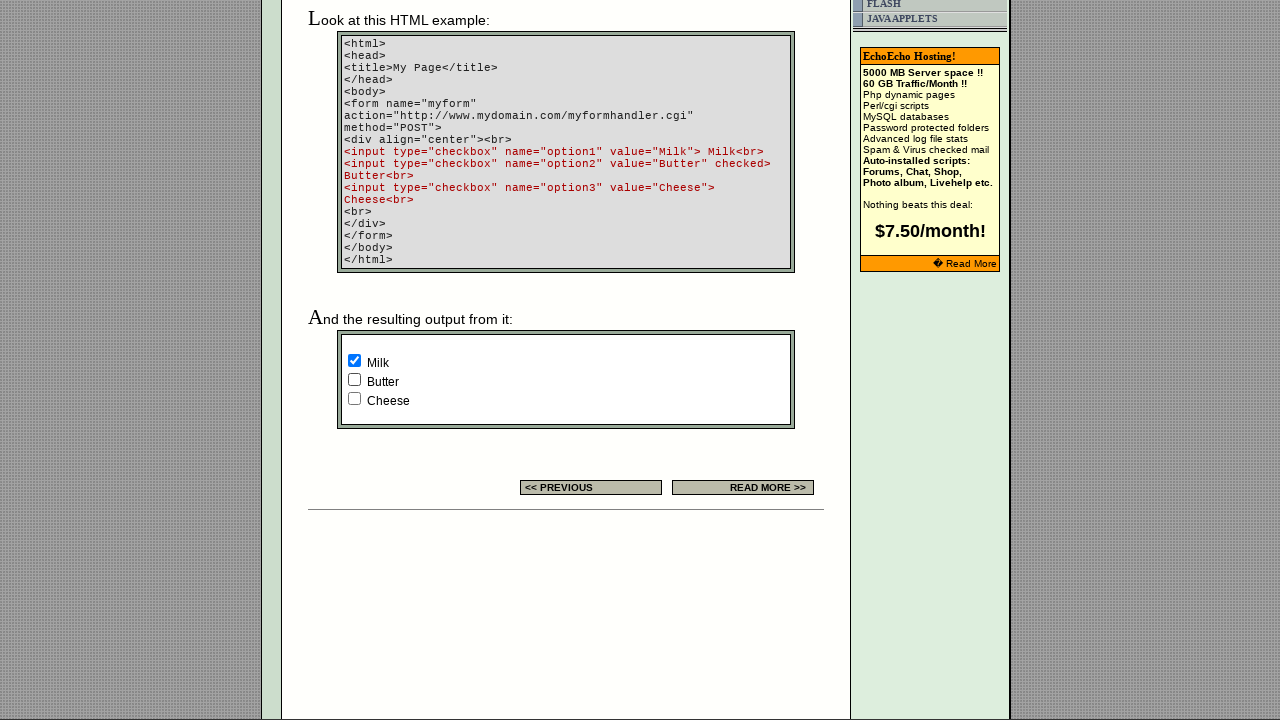

Clicked a checkbox at (354, 398) on input[type='checkbox'] >> nth=5
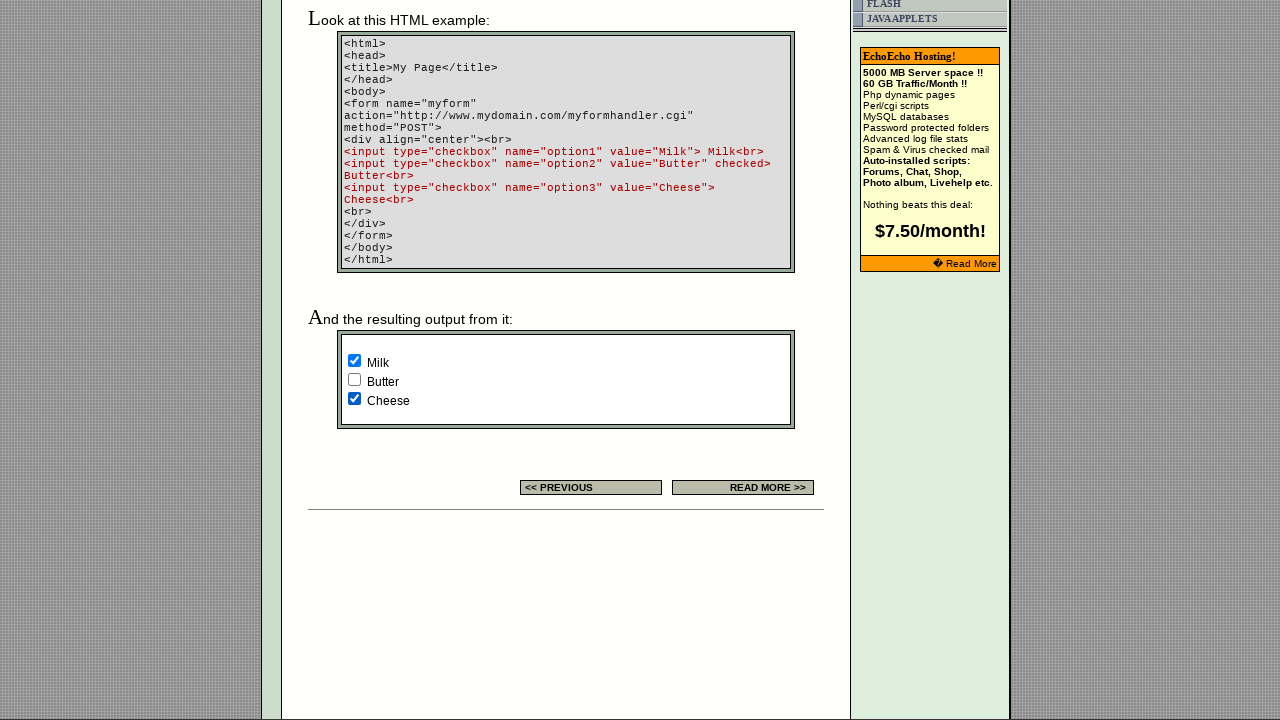

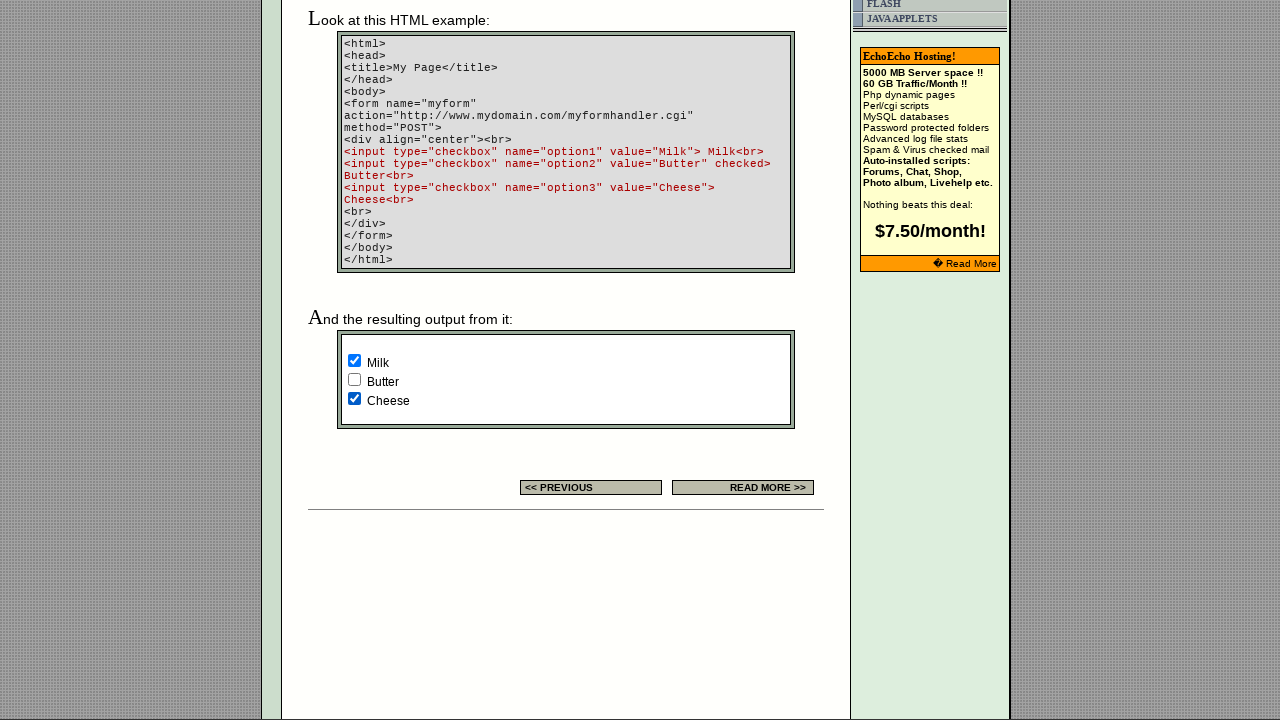